Navigates to the Redis website homepage and verifies the page loads by checking for the page title.

Starting URL: https://redis.com/

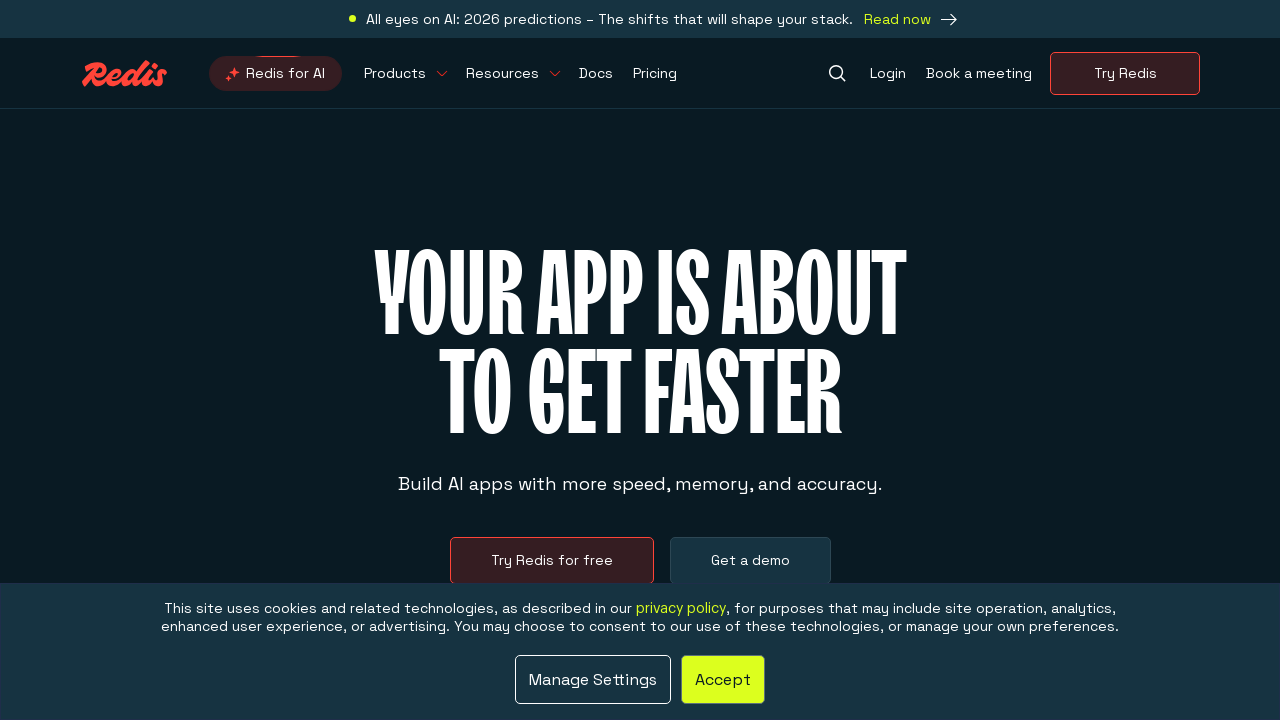

Navigated to Redis website homepage
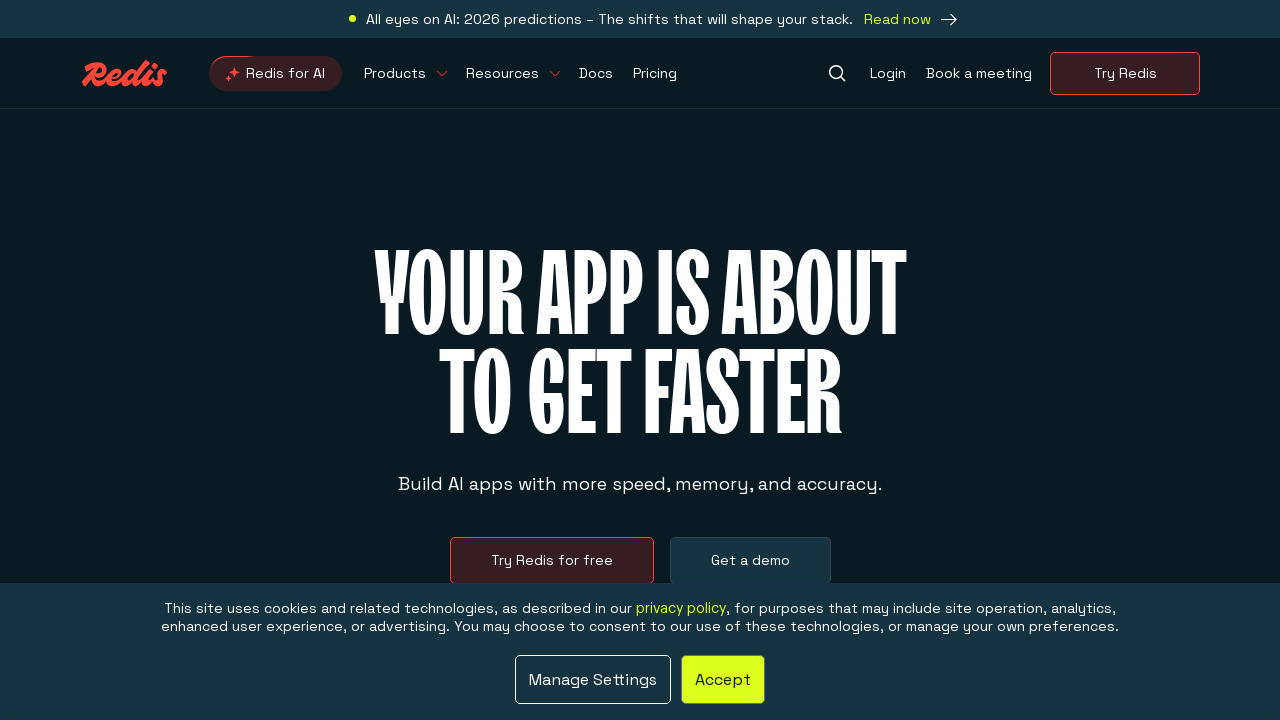

Waited for page to reach domcontentloaded state
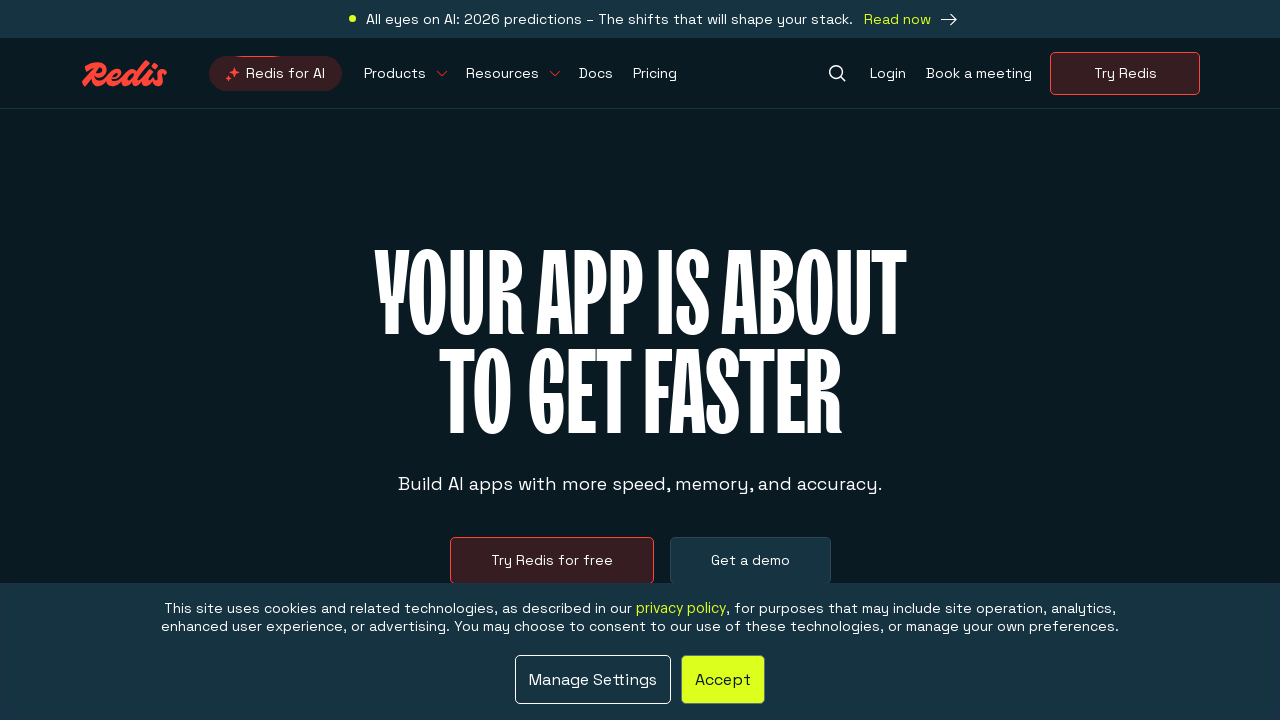

Verified page title exists and is not None
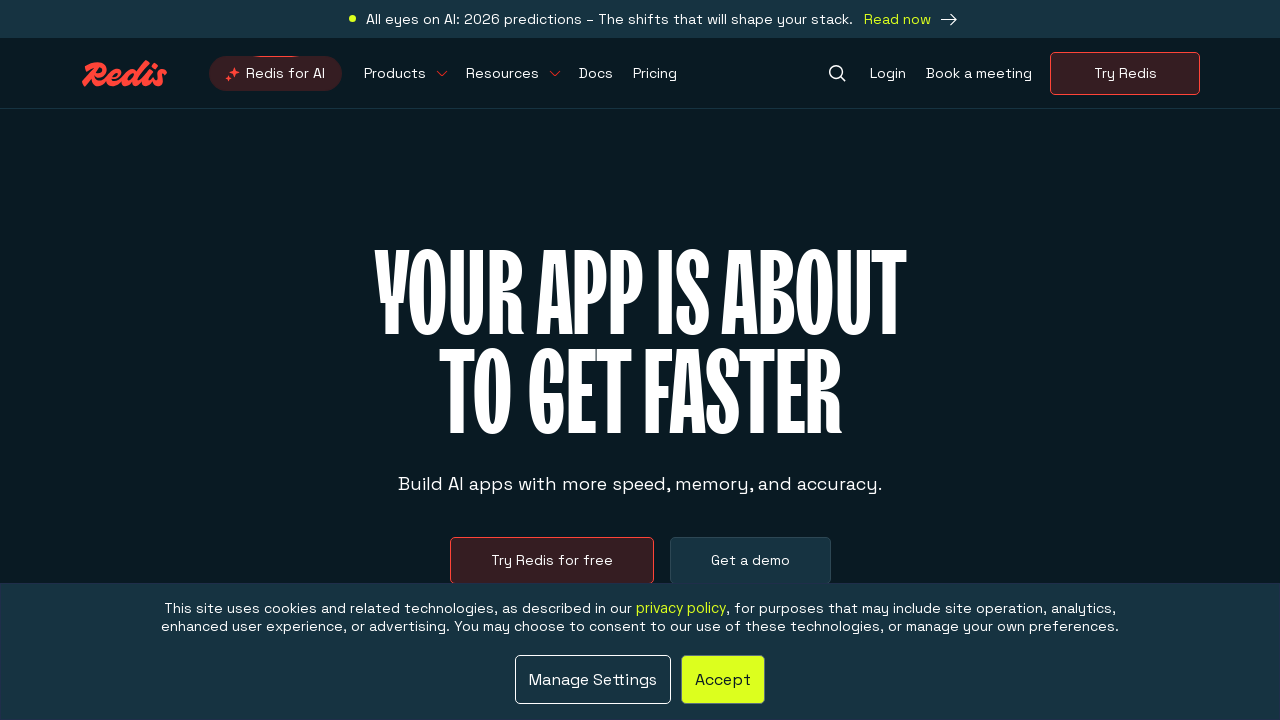

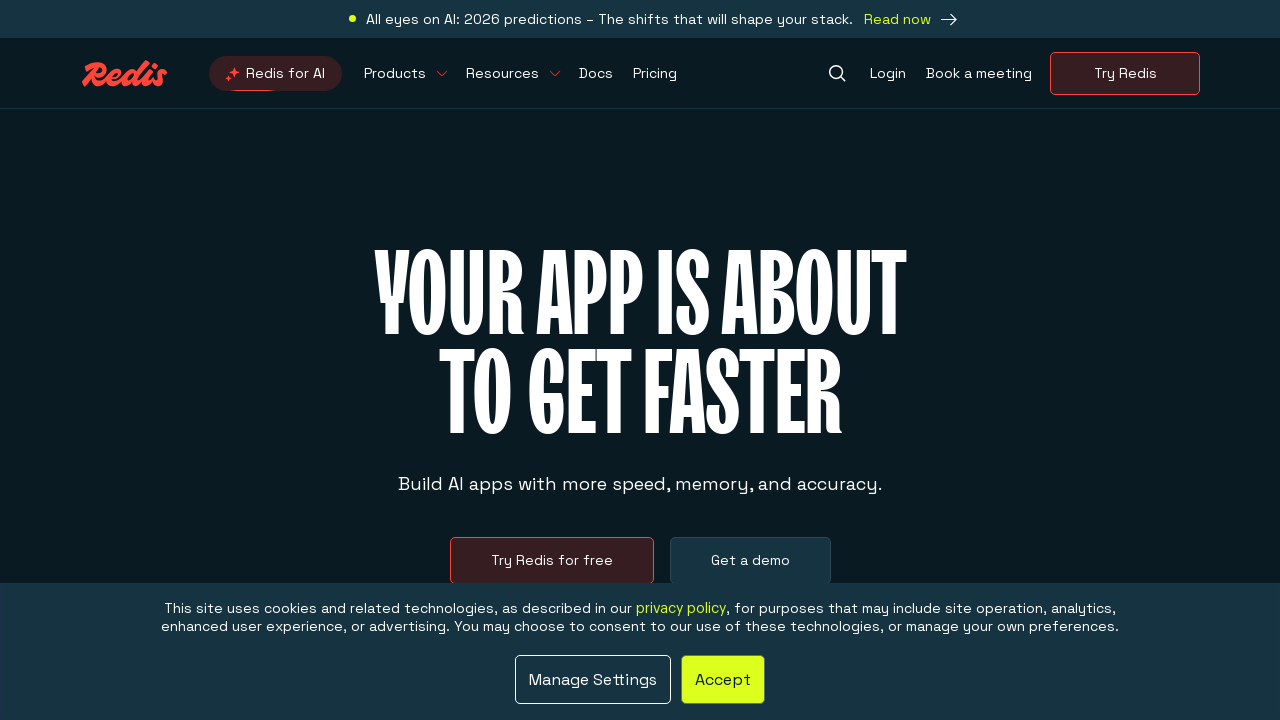